Tests scrolling functionality by repeatedly scrolling down and then up on the page

Starting URL: https://study-notion-frontend-seven-chi.vercel.app/

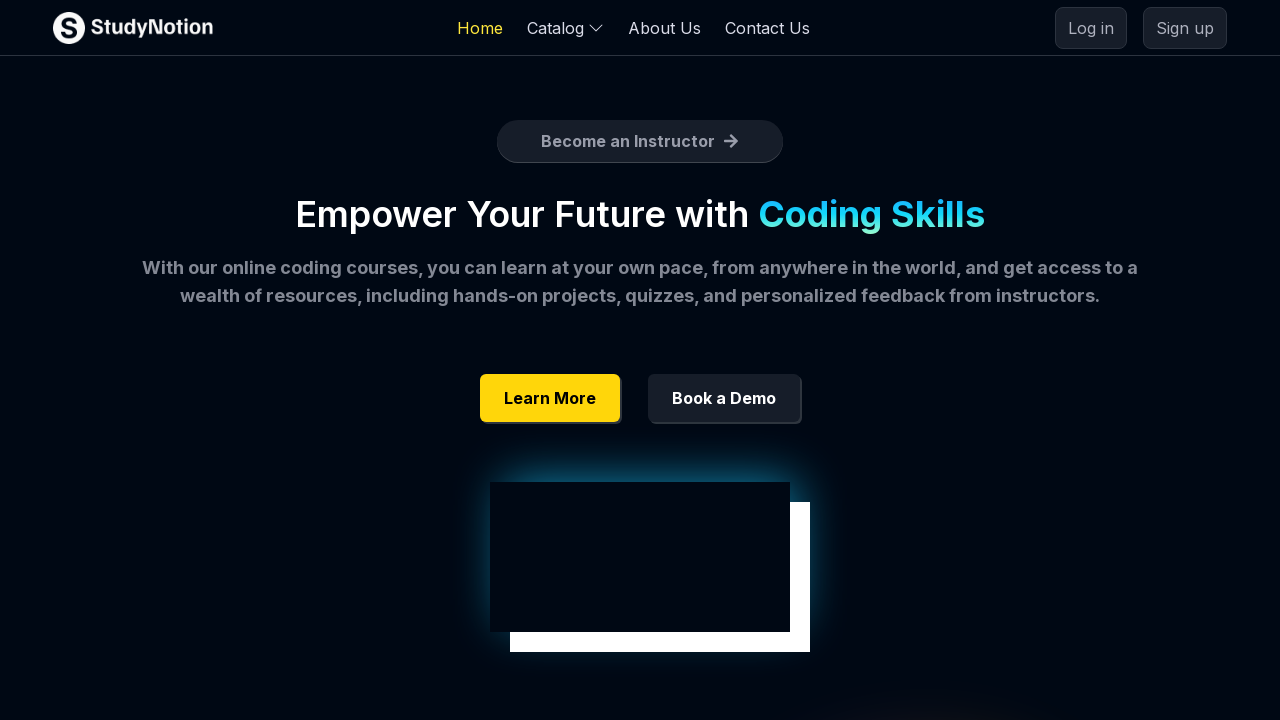

Scrolled down 1000 pixels
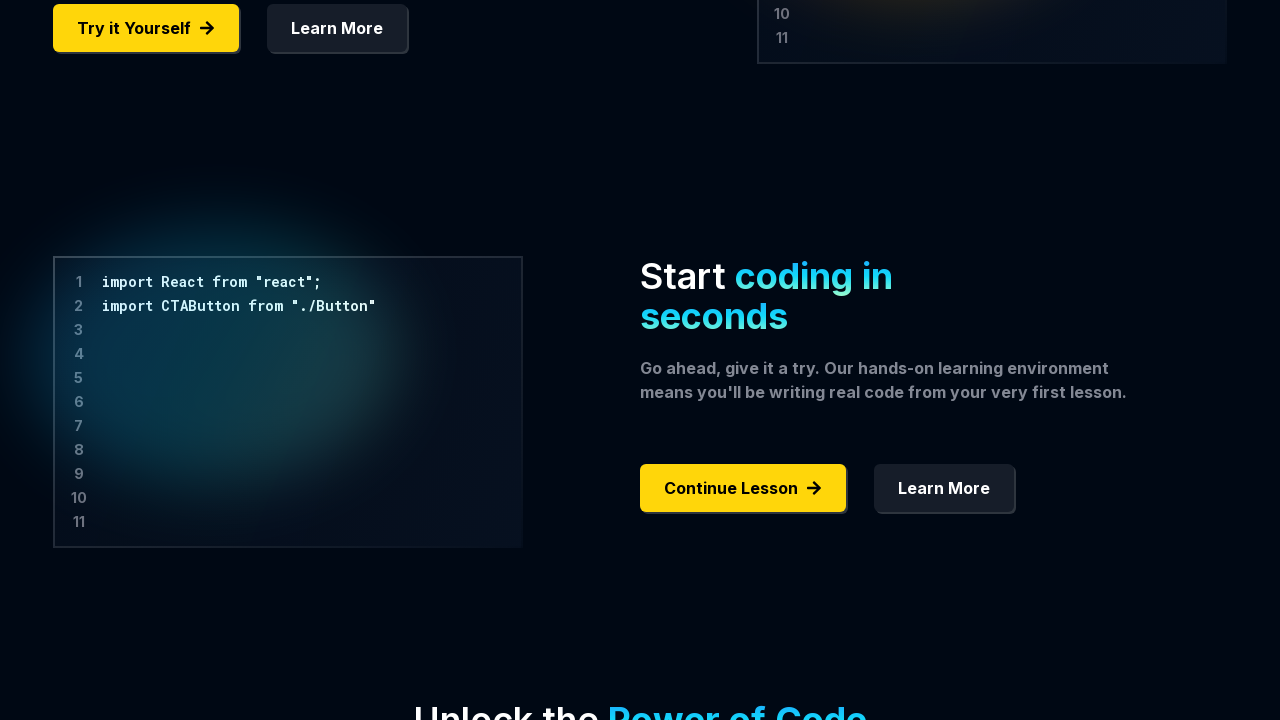

Waited 3 seconds after scrolling down
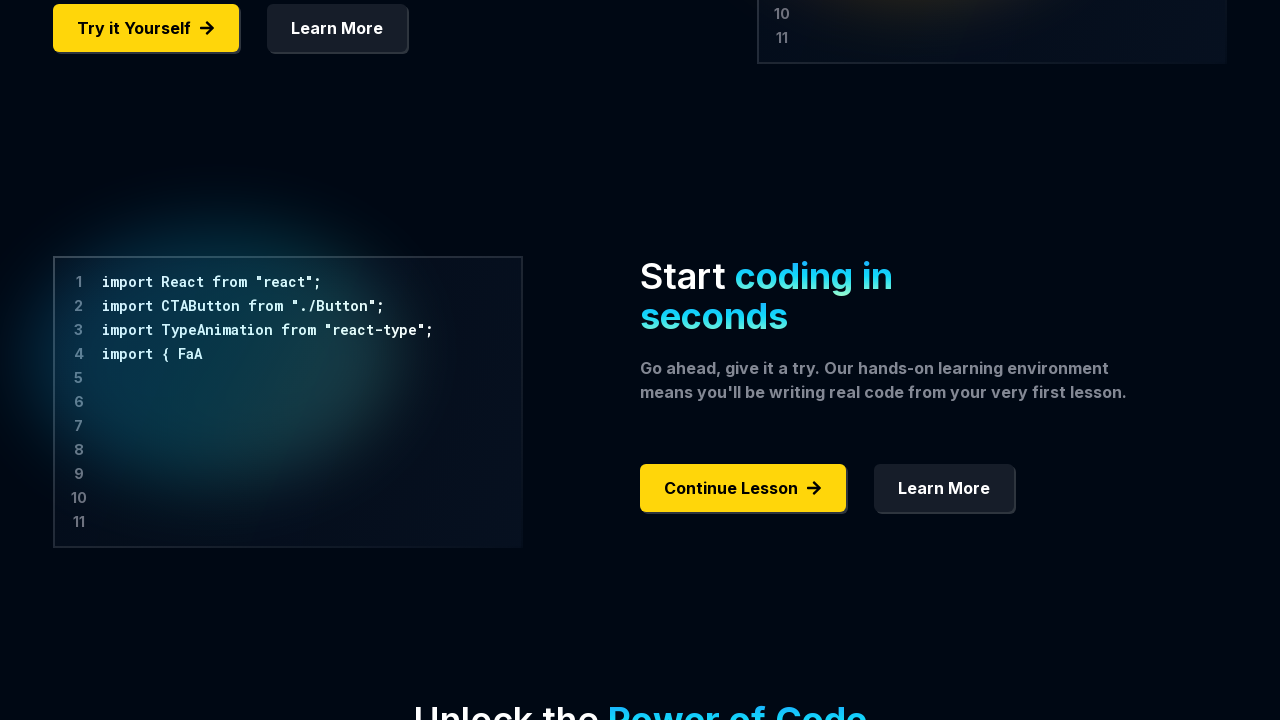

Scrolled down 1000 pixels
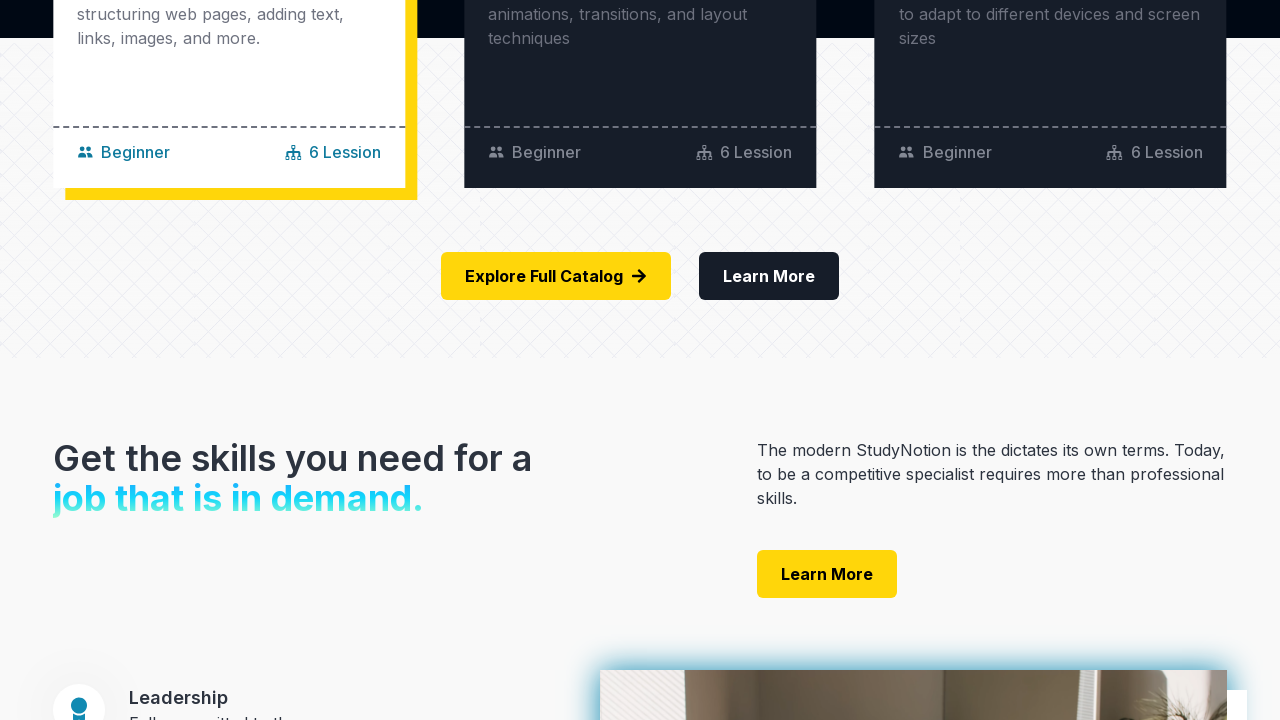

Waited 3 seconds after scrolling down
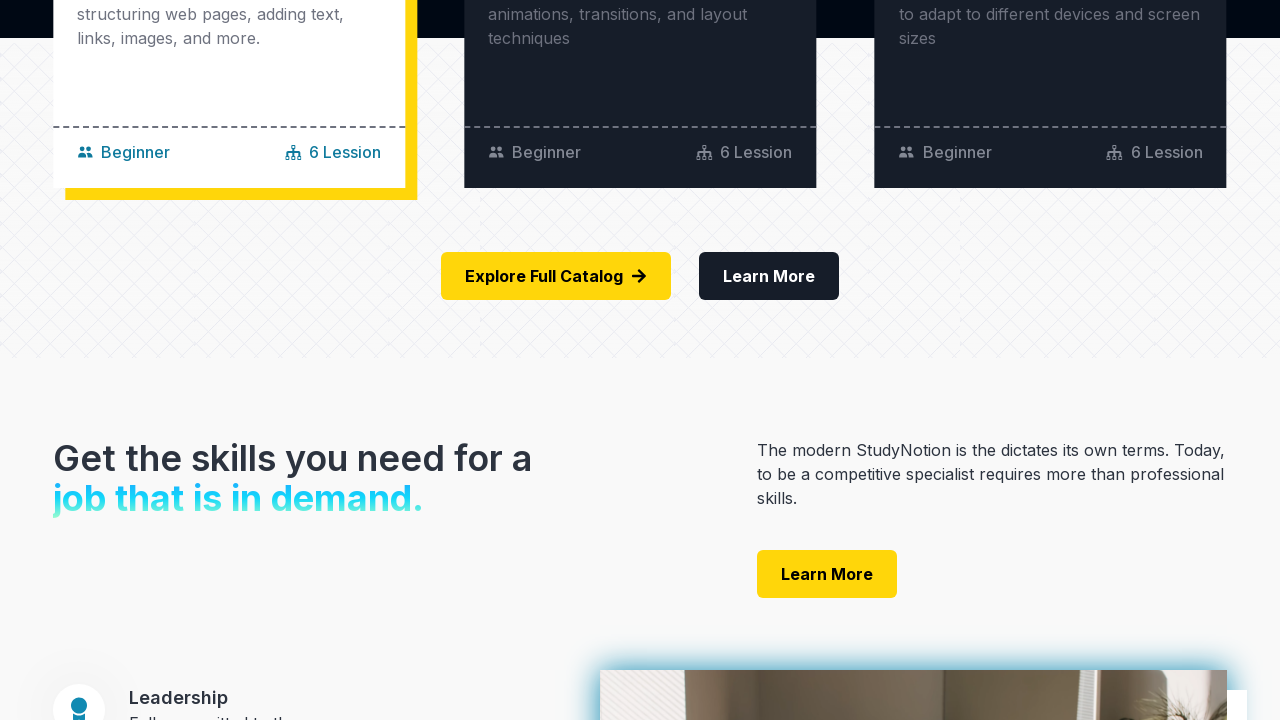

Scrolled down 1000 pixels
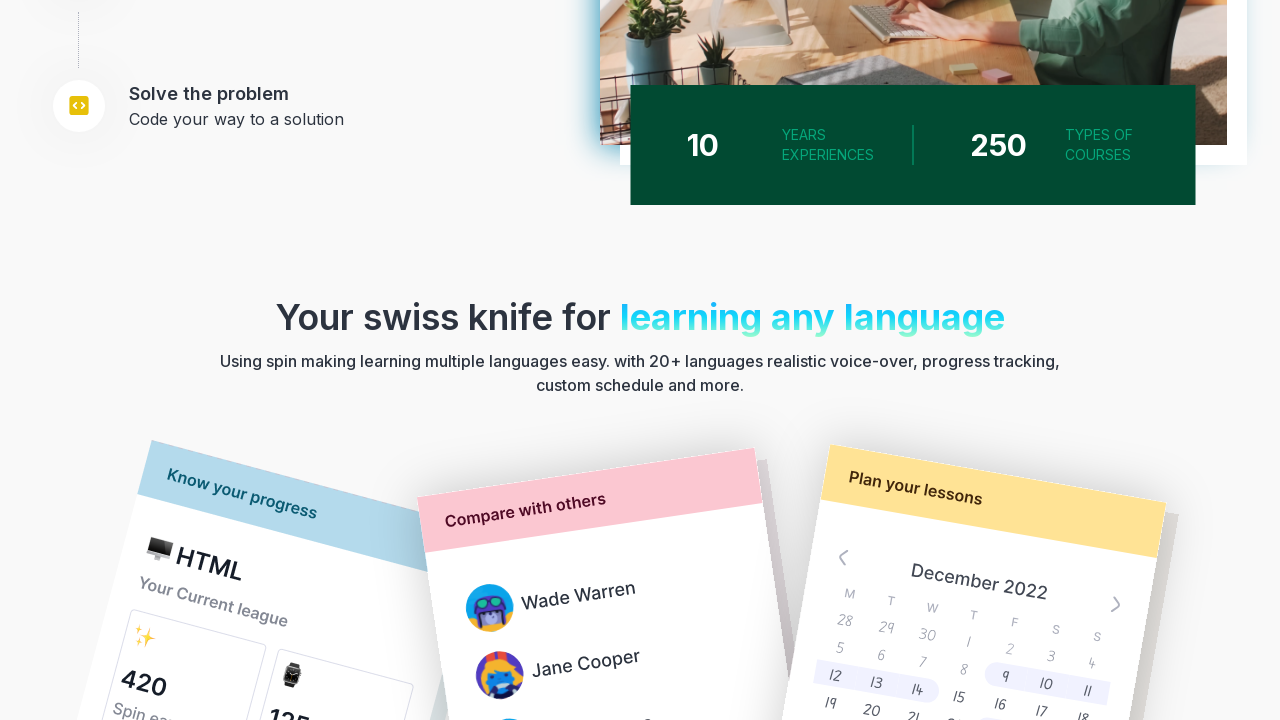

Waited 3 seconds after scrolling down
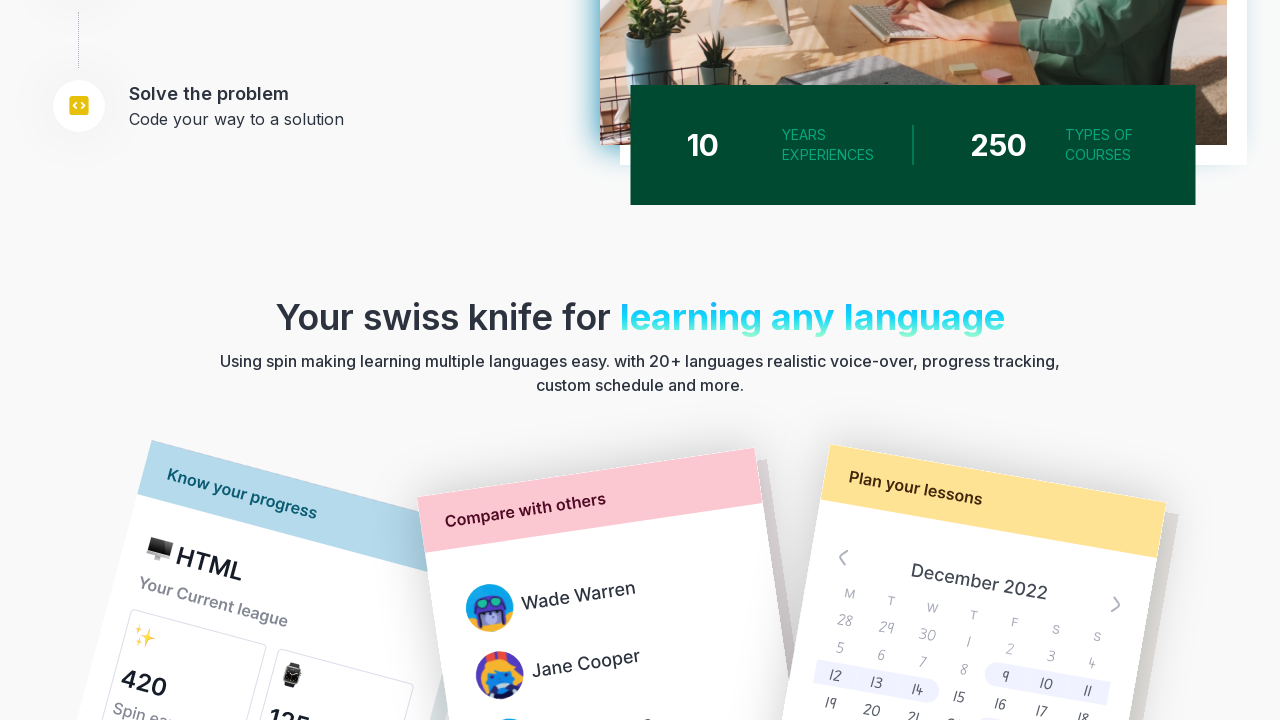

Scrolled down 1000 pixels
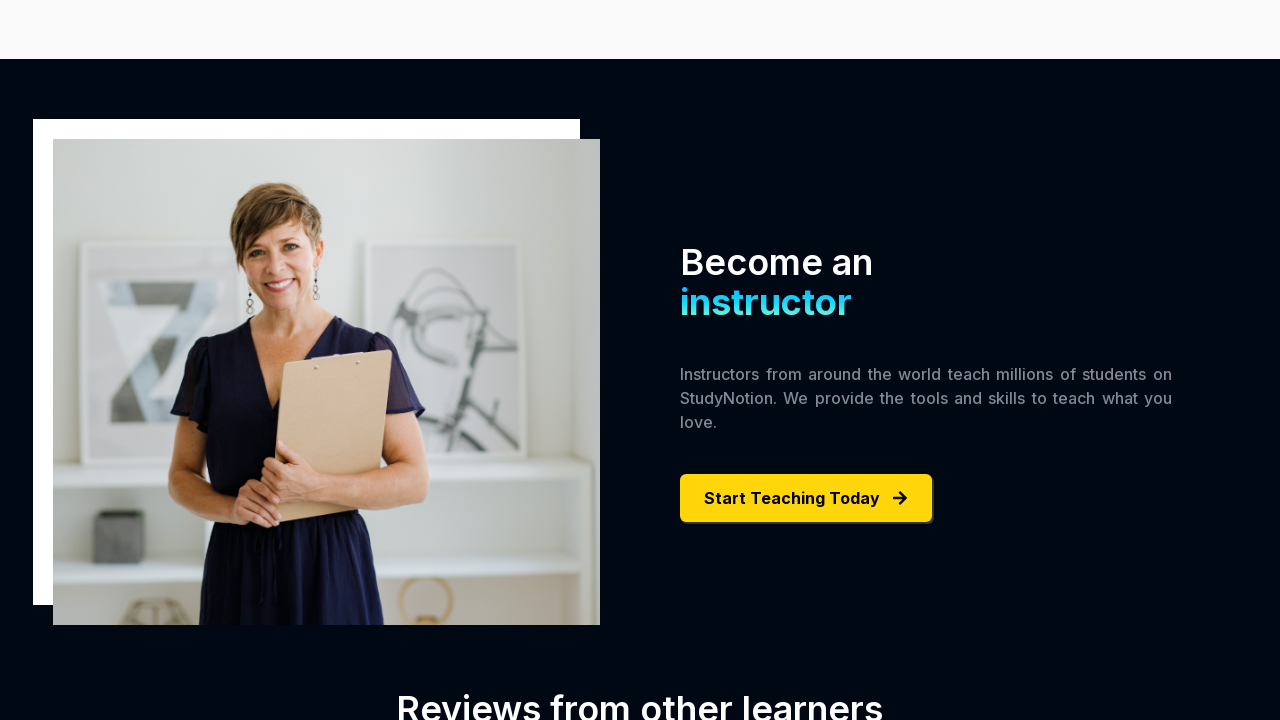

Waited 3 seconds after scrolling down
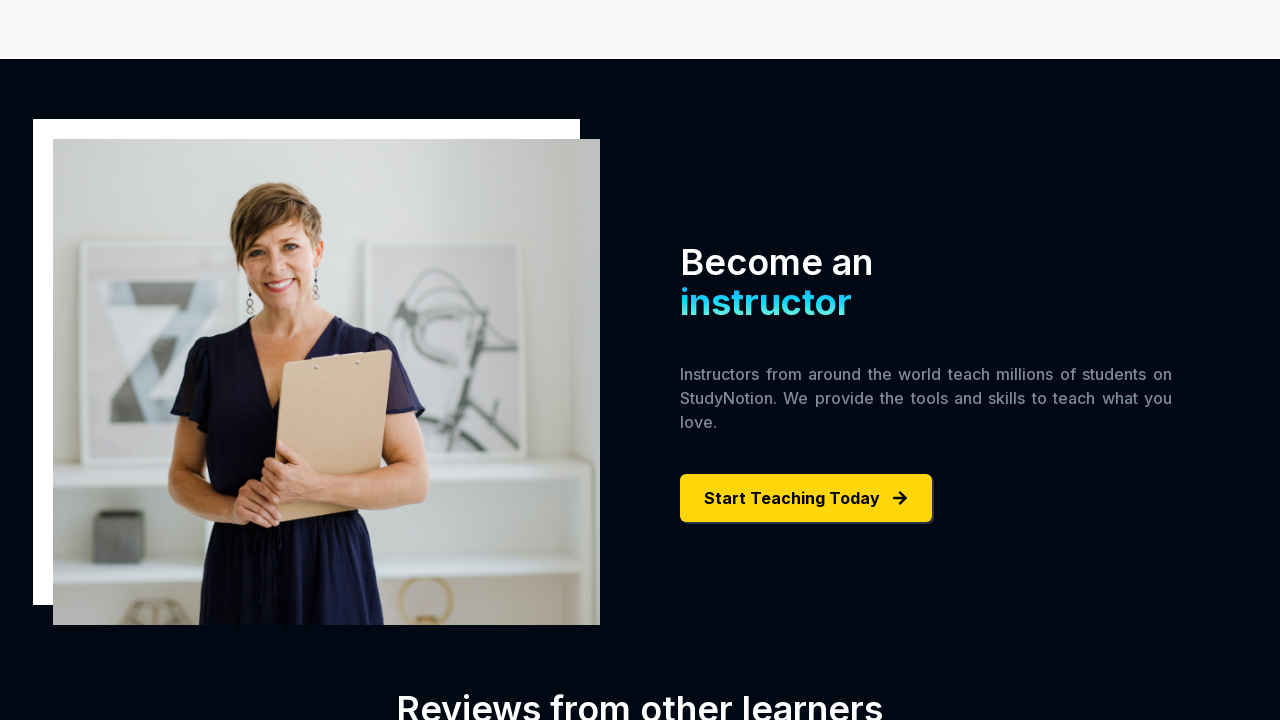

Scrolled down 1000 pixels
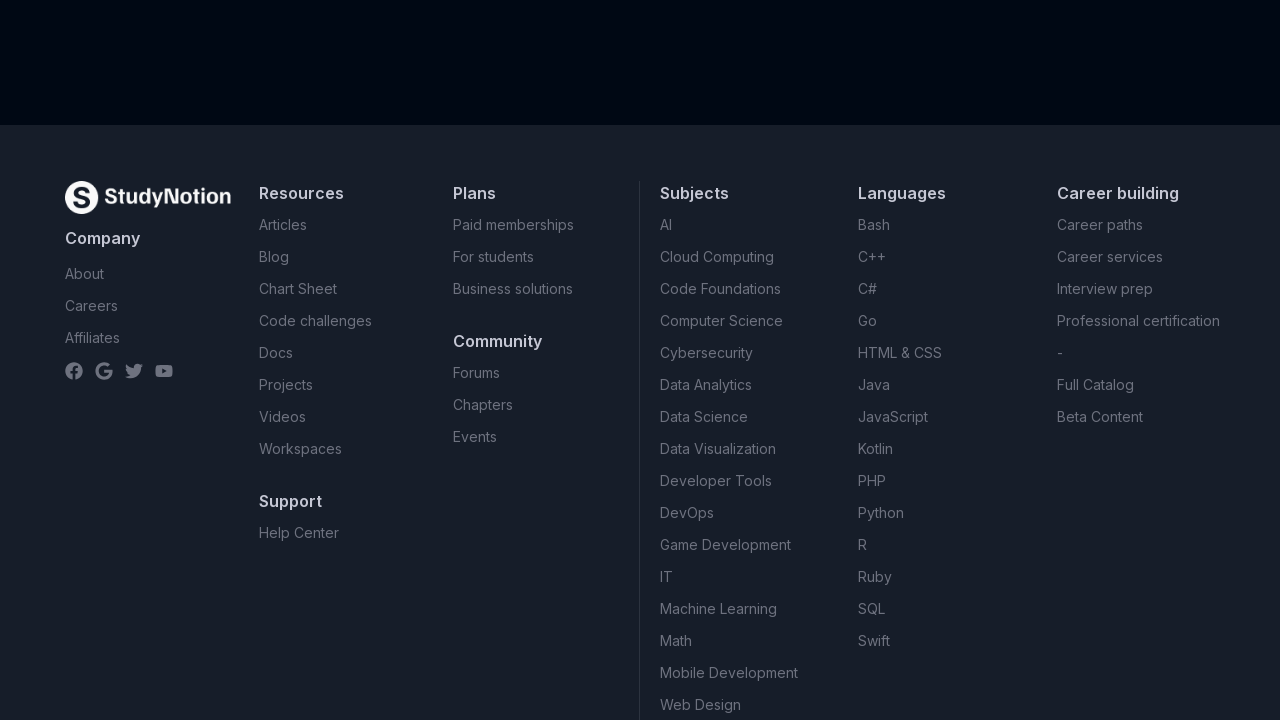

Waited 3 seconds after scrolling down
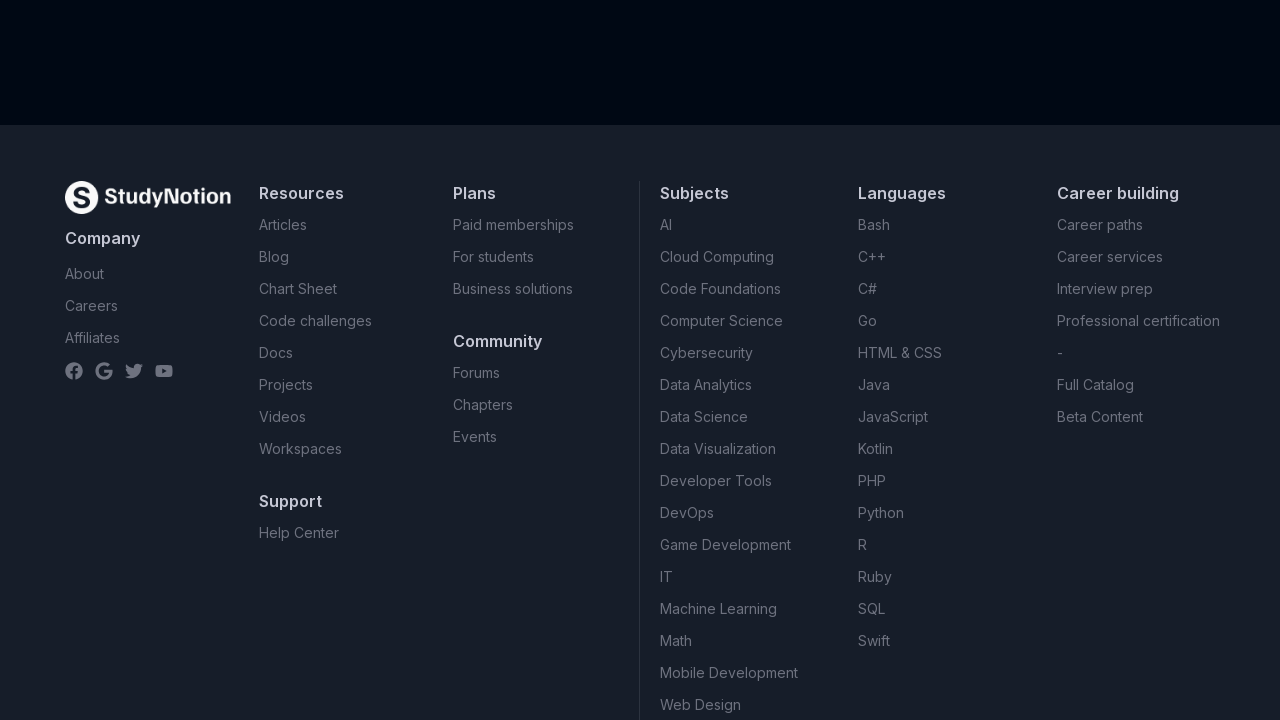

Scrolled down 1000 pixels
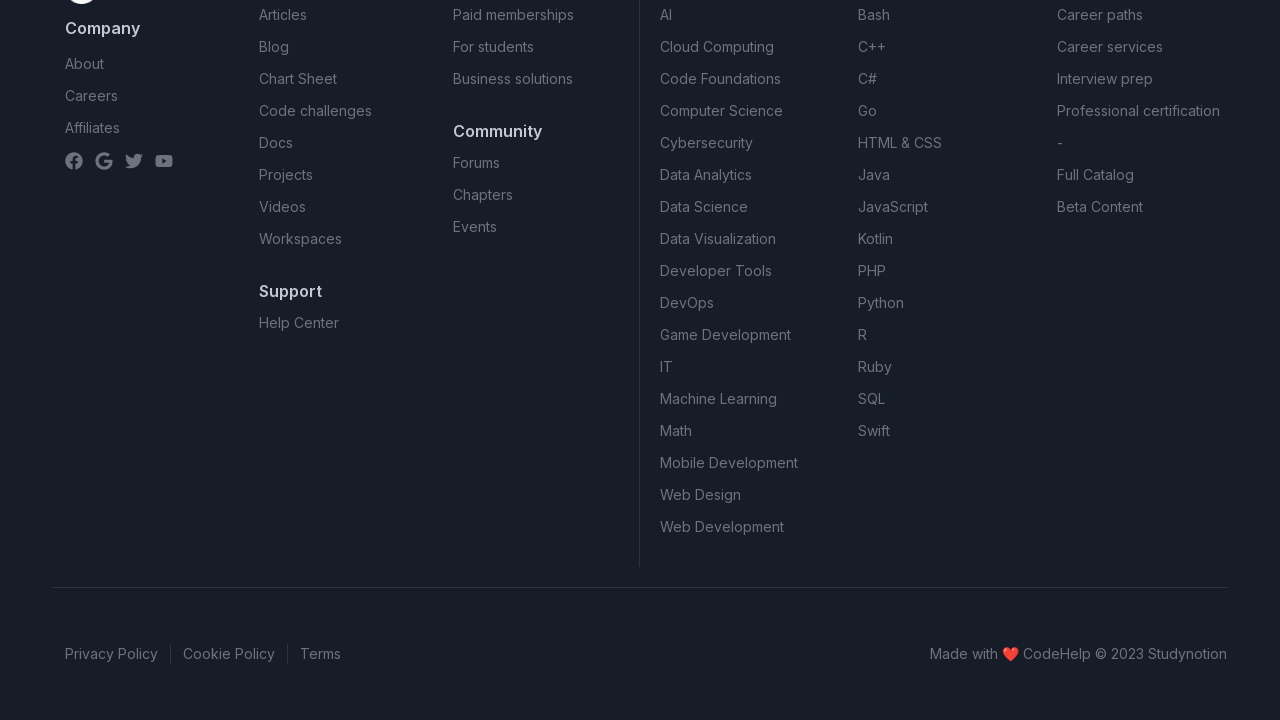

Waited 3 seconds after scrolling down
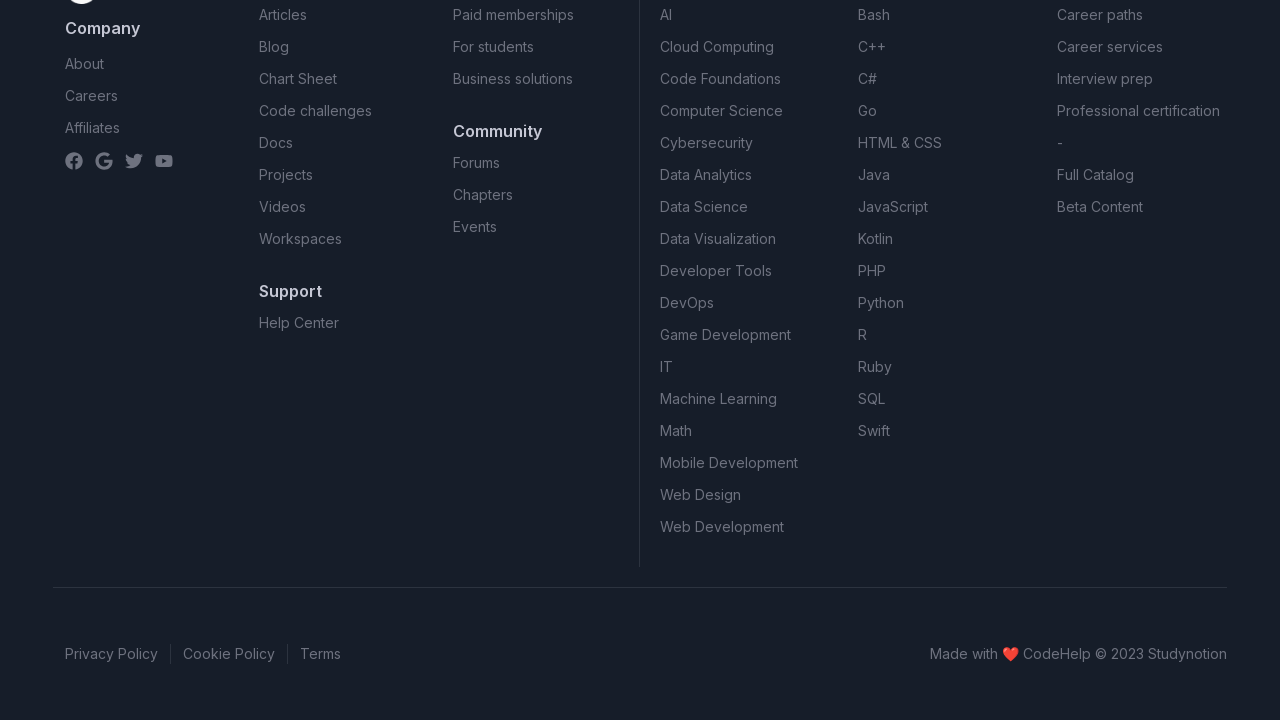

Scrolled down 1000 pixels
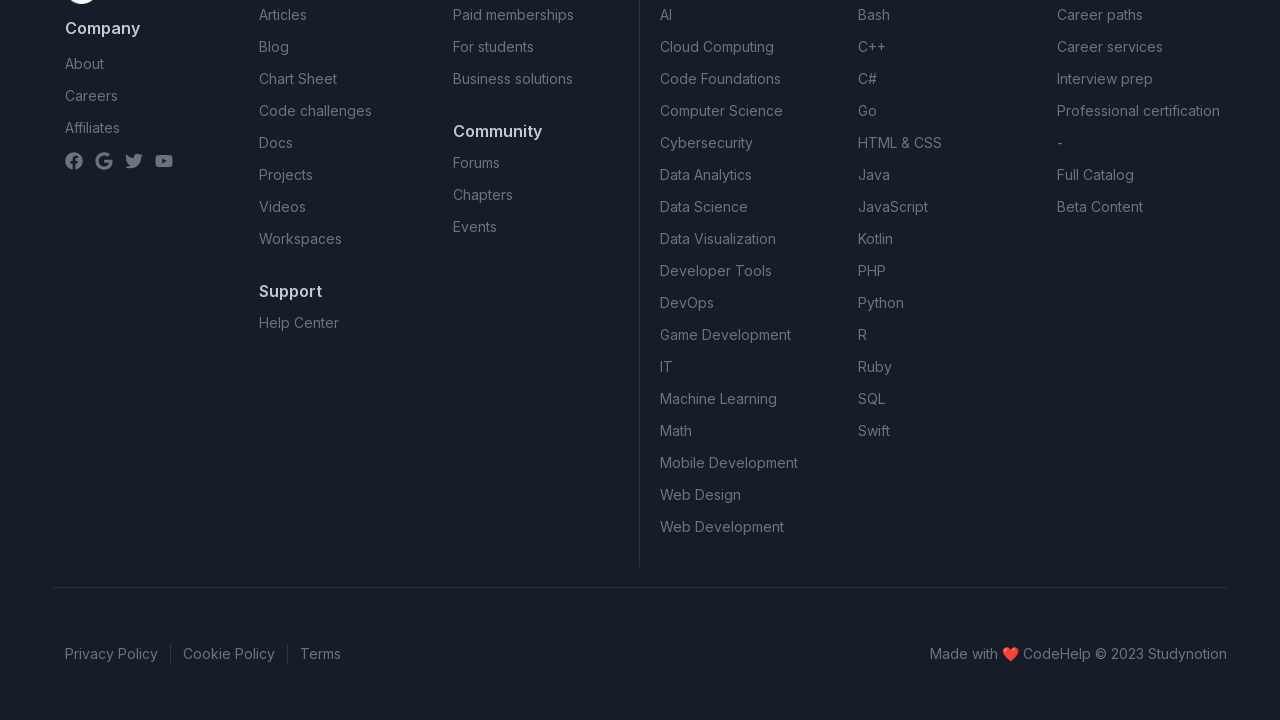

Waited 3 seconds after scrolling down
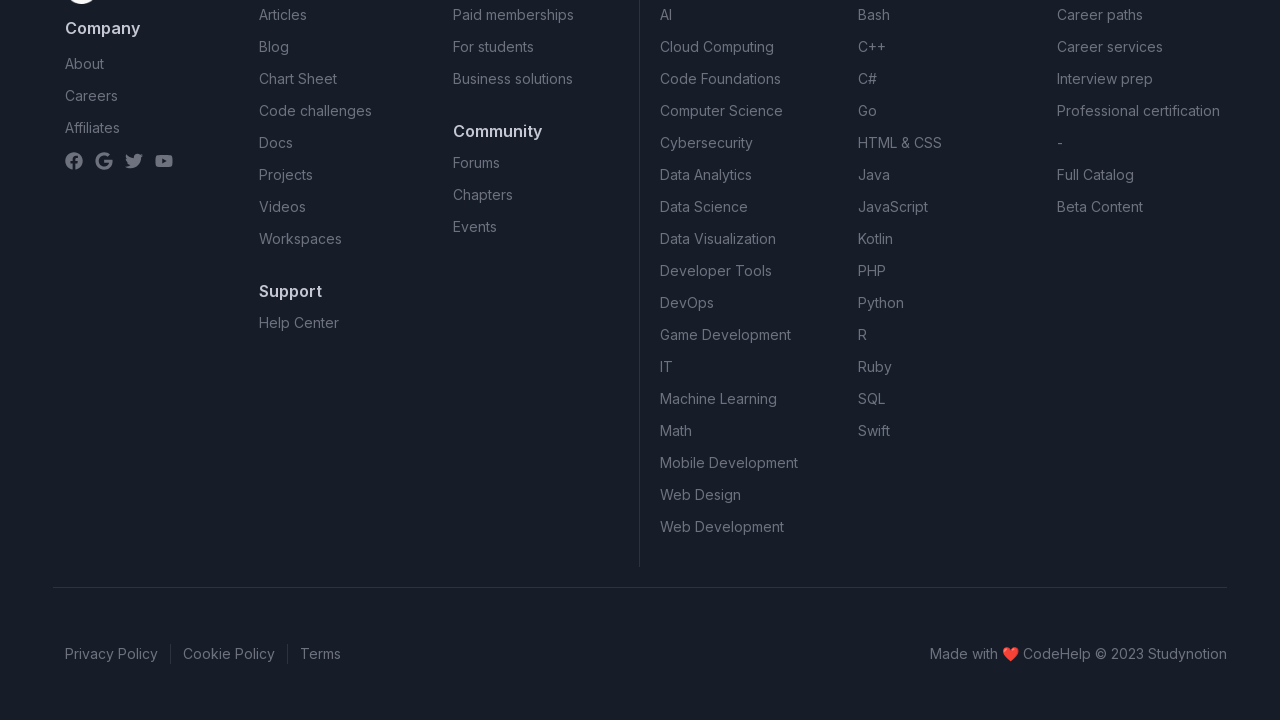

Scrolled down 1000 pixels
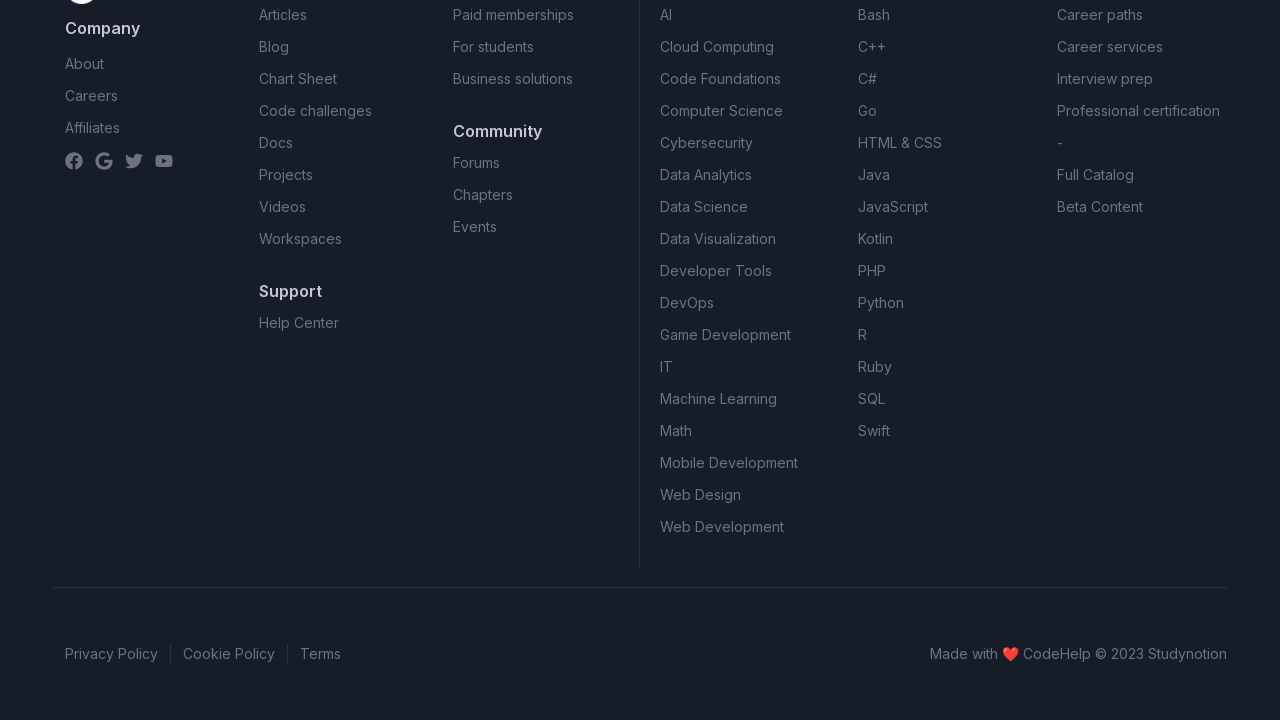

Waited 3 seconds after scrolling down
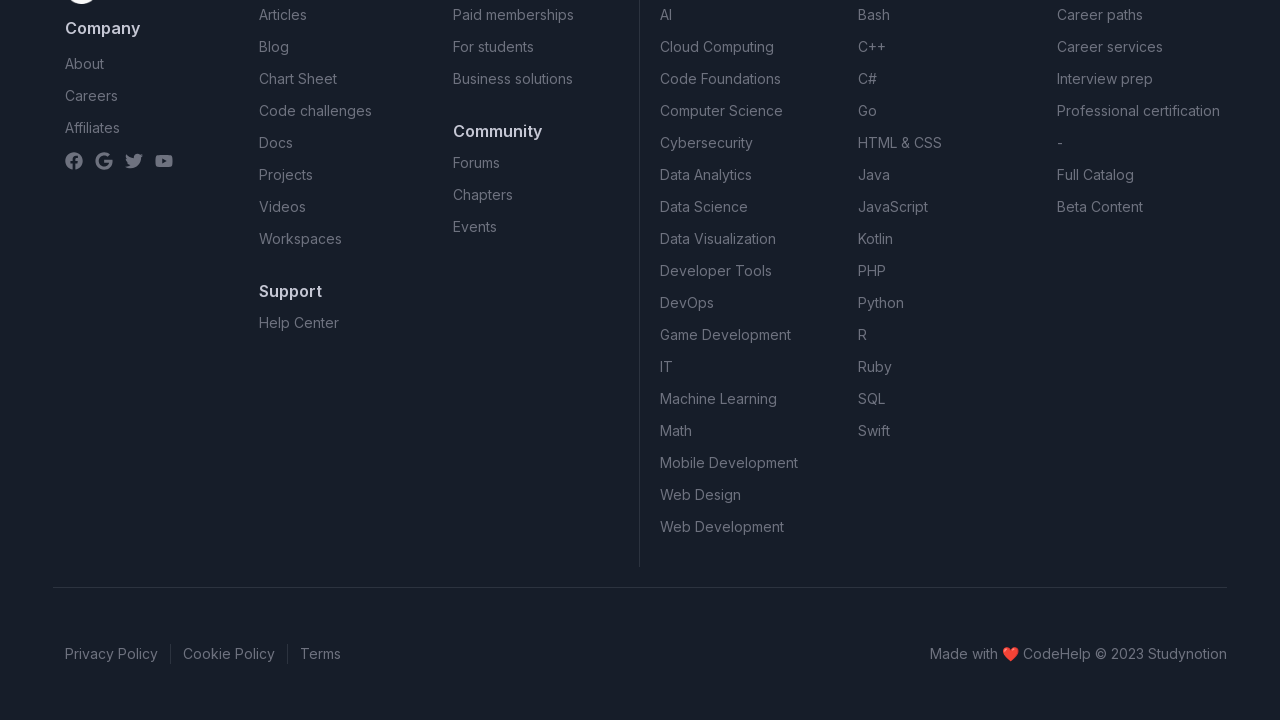

Scrolled down 1000 pixels
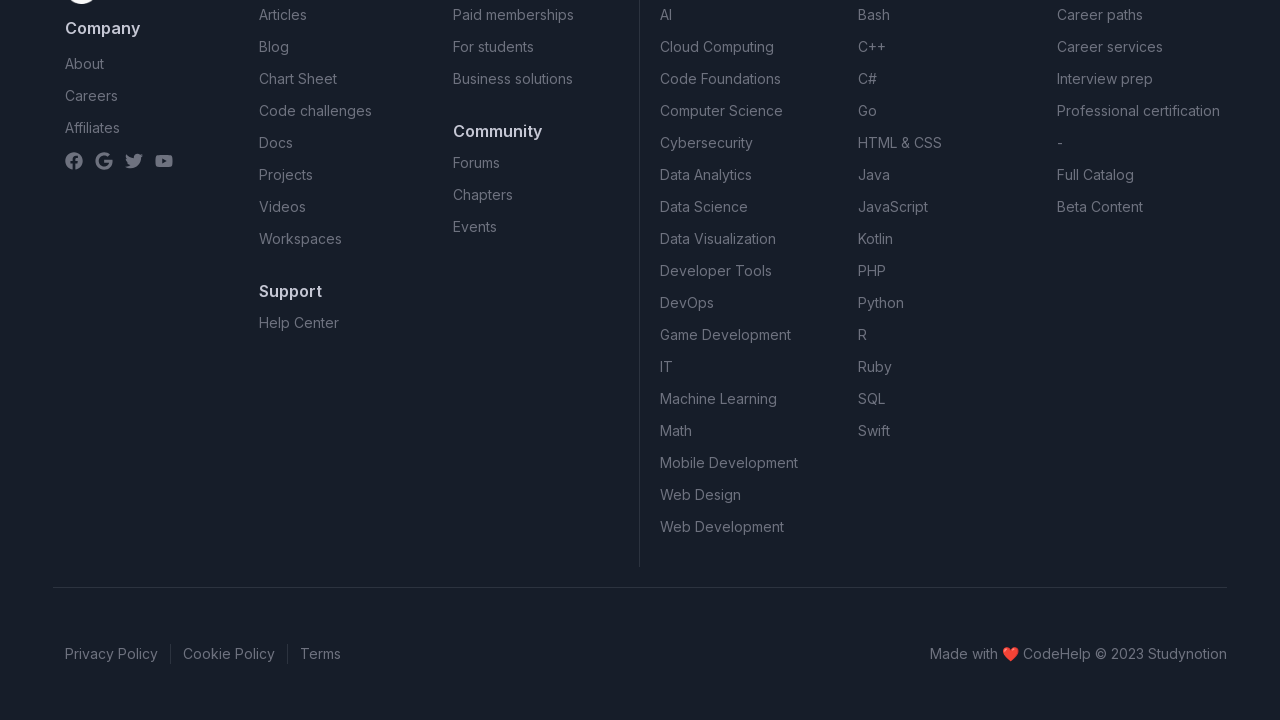

Waited 3 seconds after scrolling down
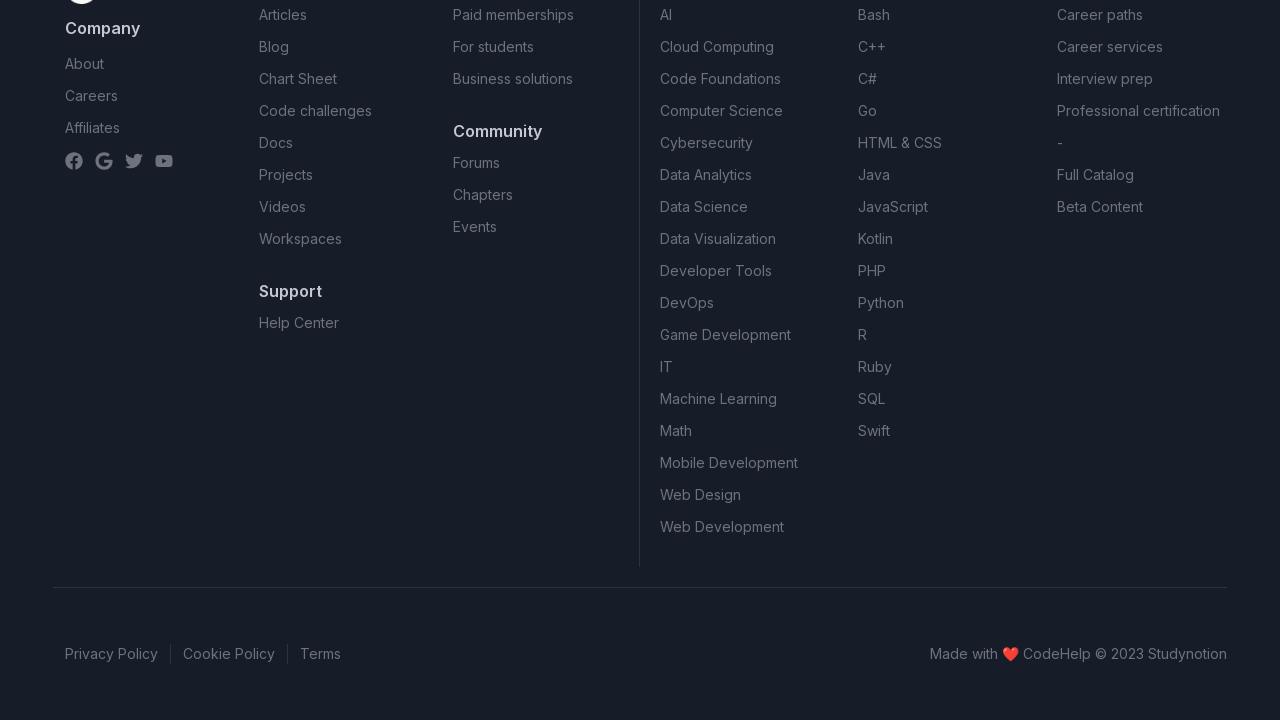

Scrolled up 1000 pixels
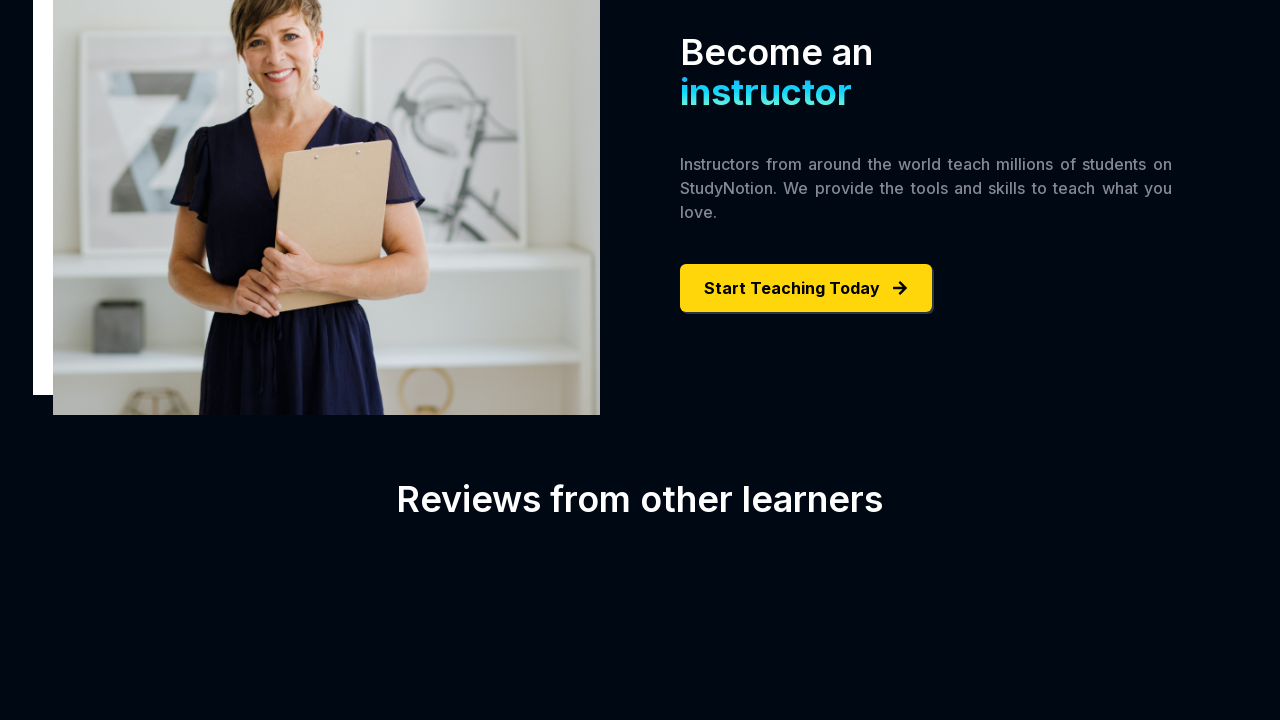

Waited 3 seconds after scrolling up
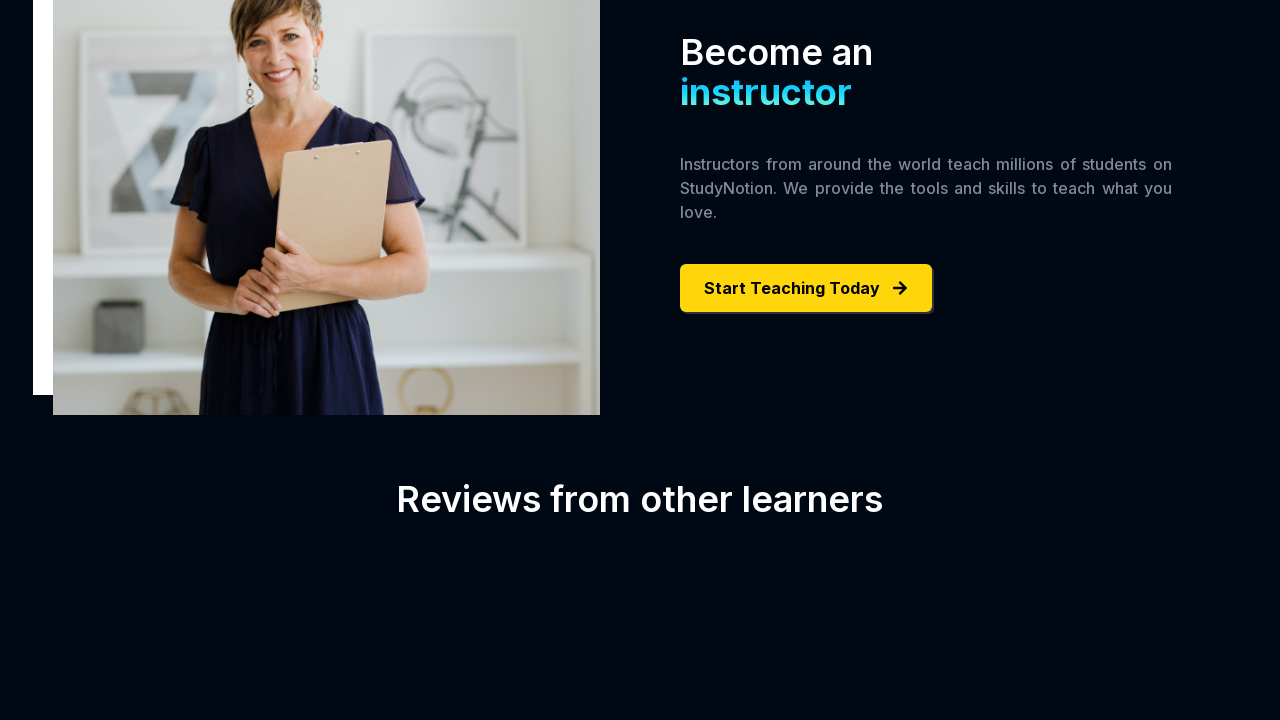

Scrolled up 1000 pixels
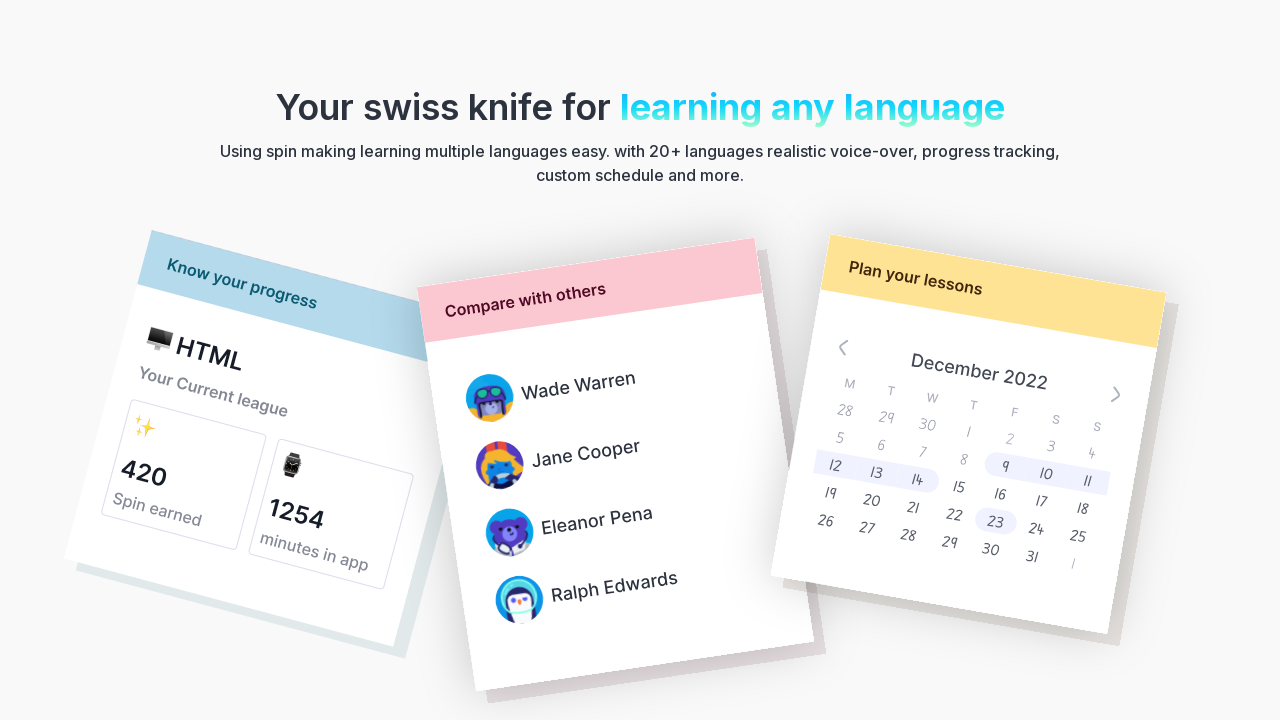

Waited 3 seconds after scrolling up
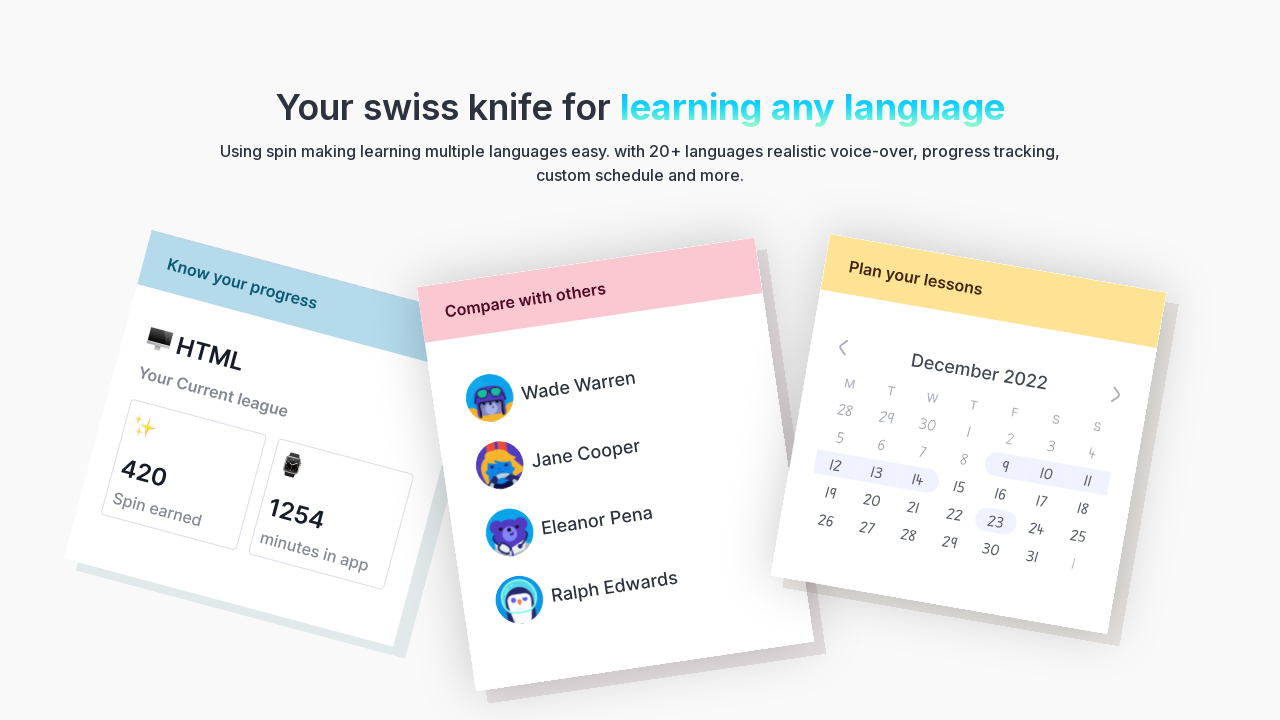

Scrolled up 1000 pixels
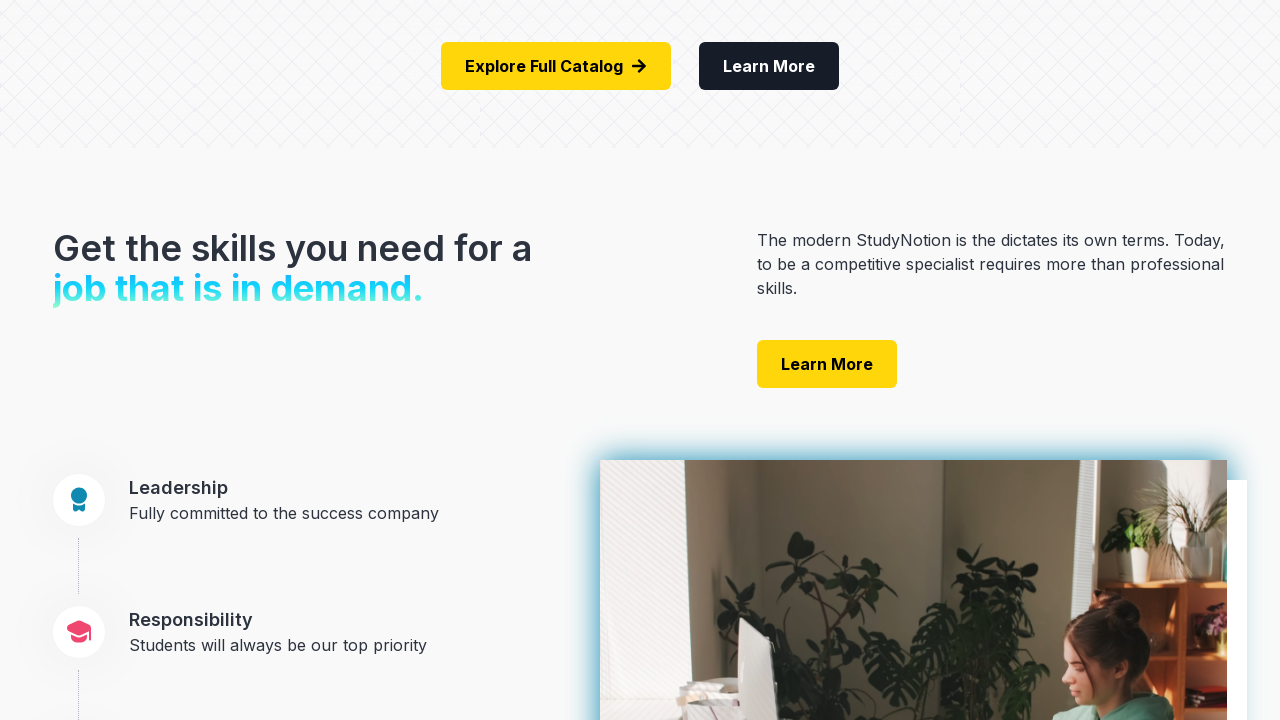

Waited 3 seconds after scrolling up
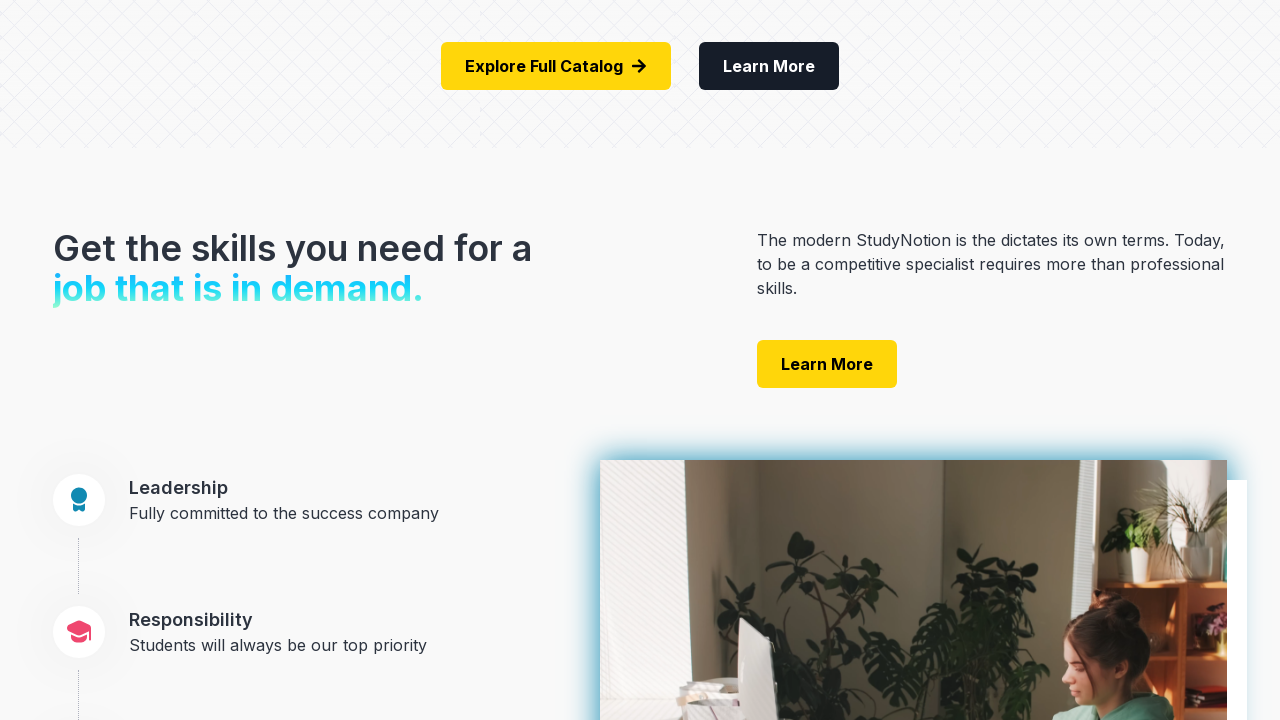

Scrolled up 1000 pixels
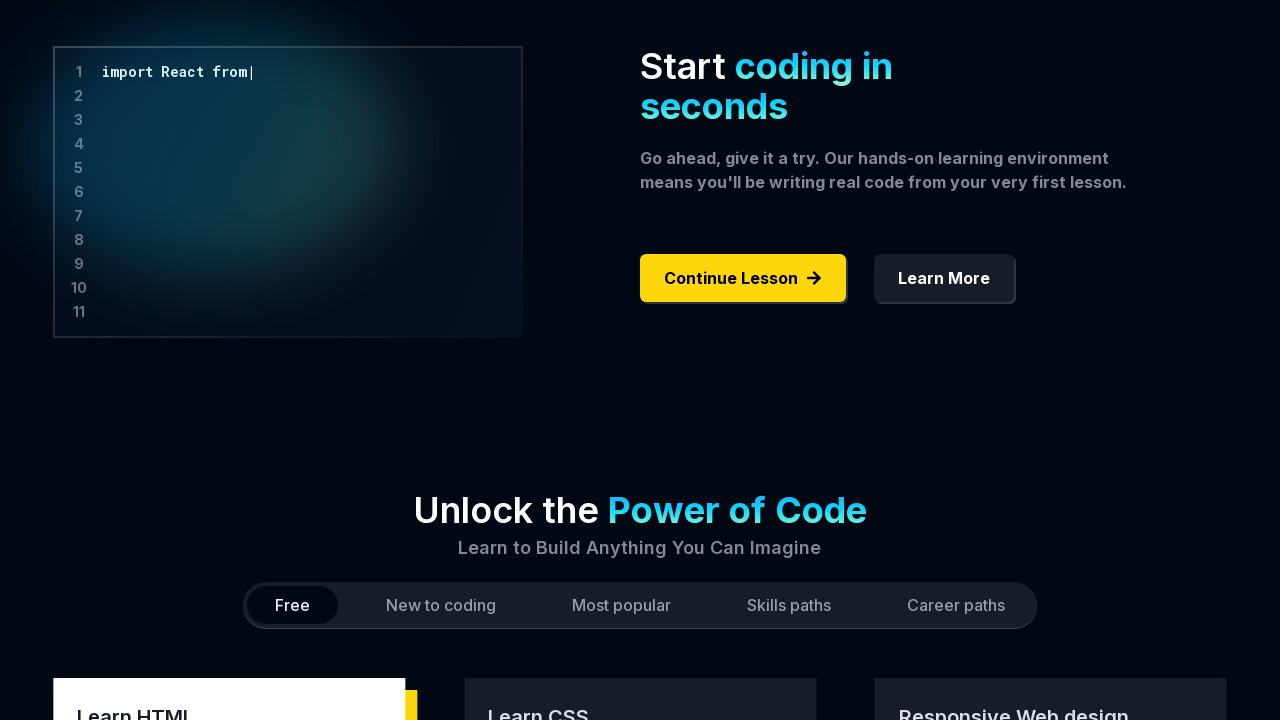

Waited 3 seconds after scrolling up
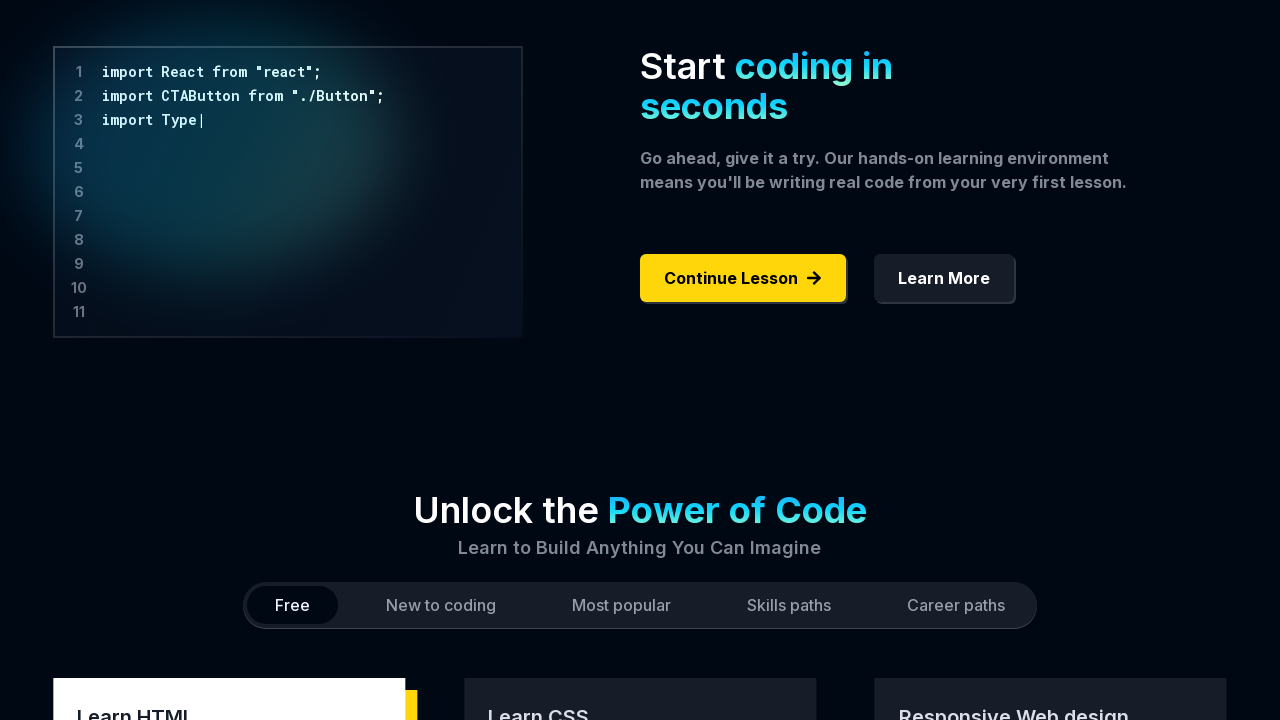

Scrolled up 1000 pixels
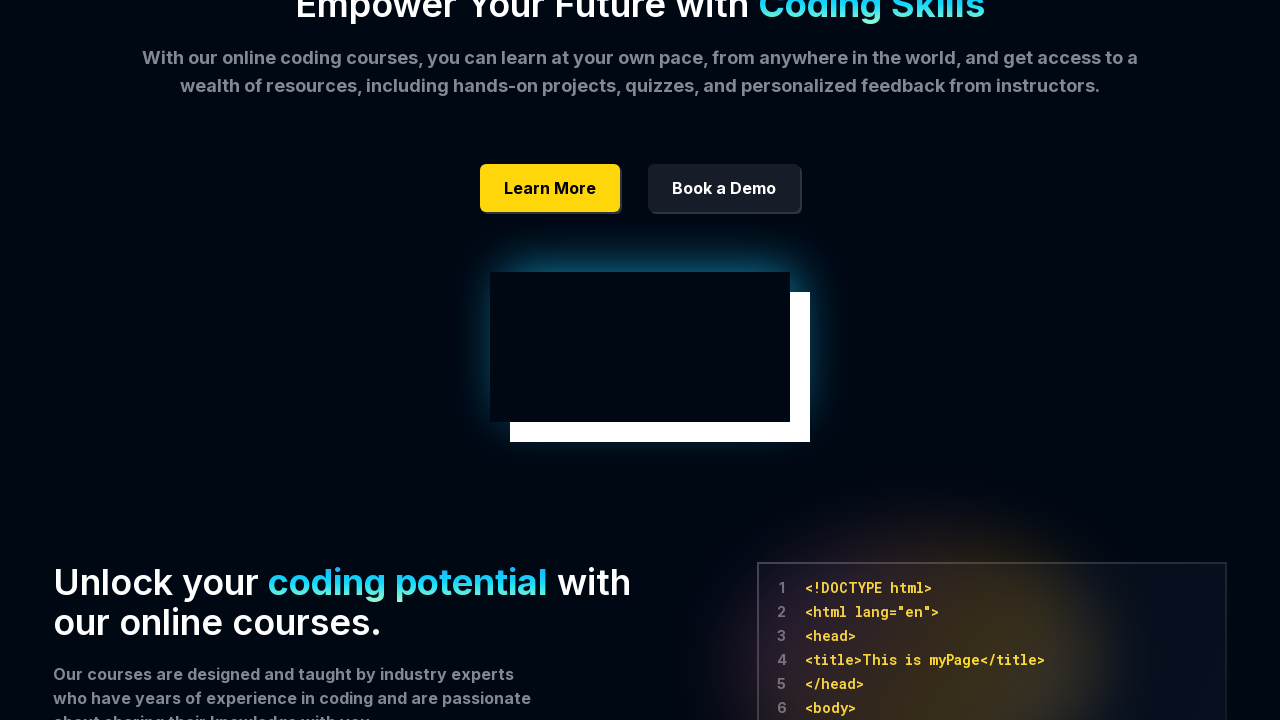

Waited 3 seconds after scrolling up
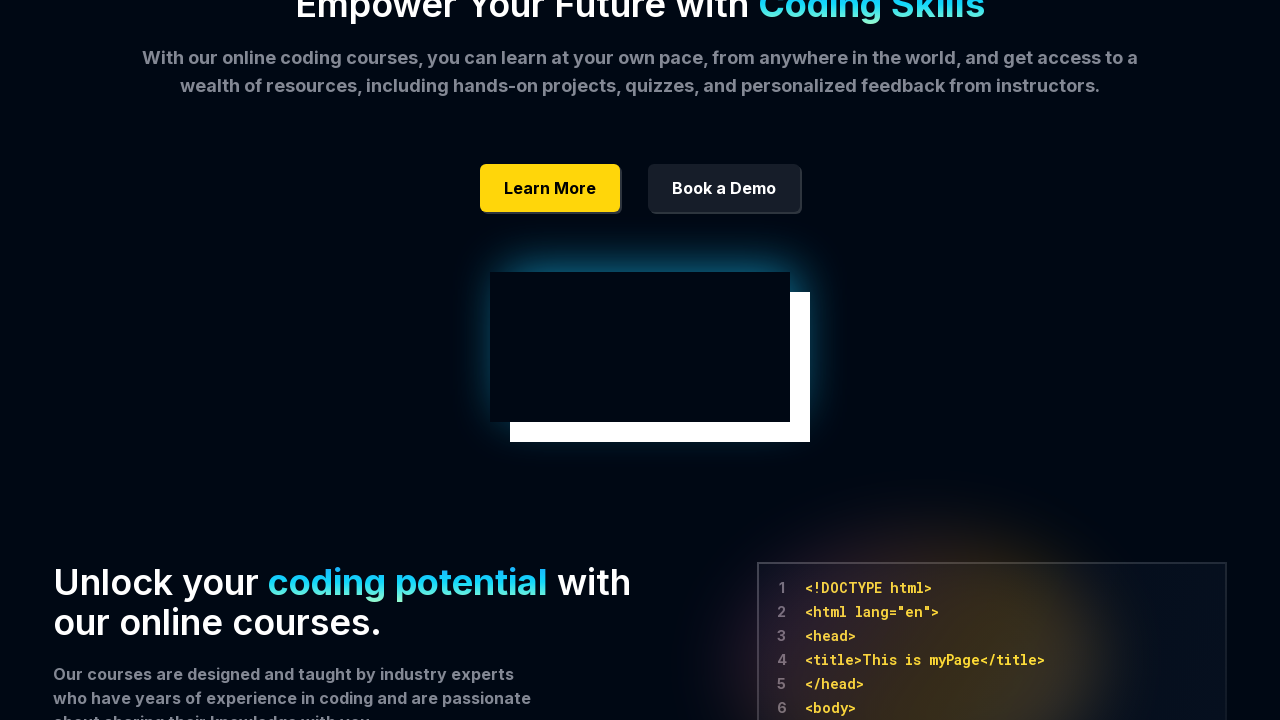

Scrolled up 1000 pixels
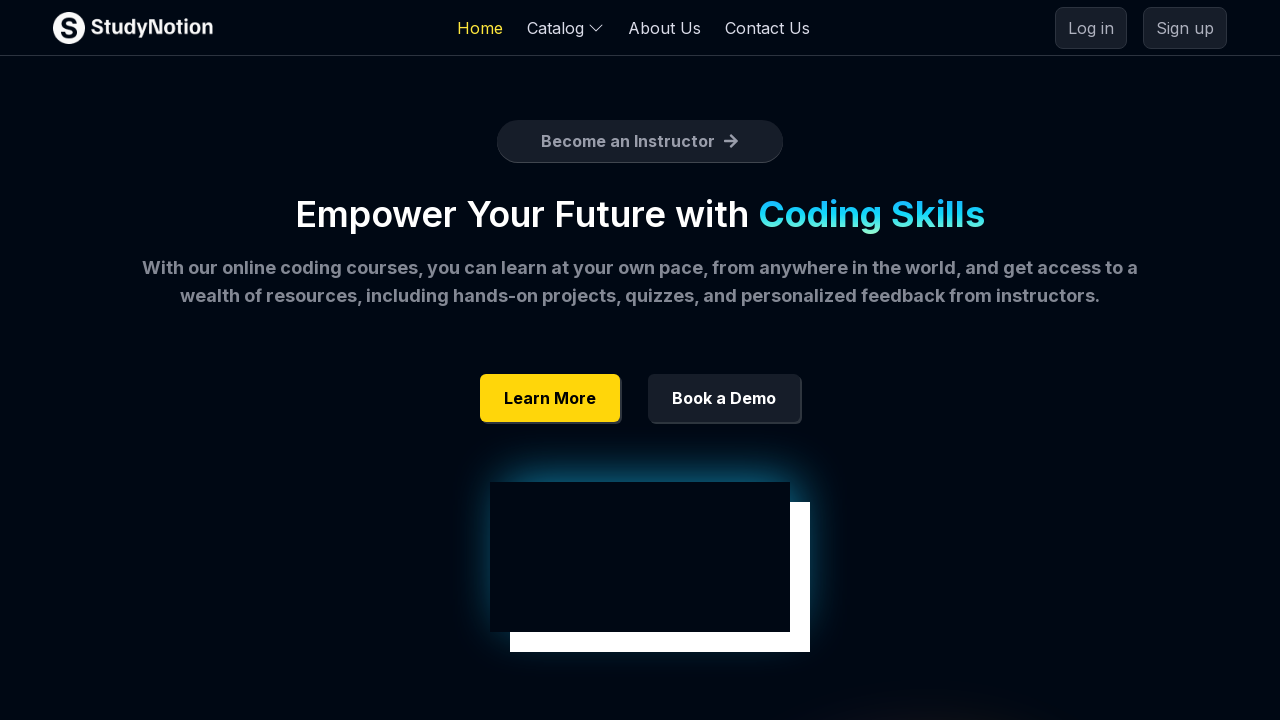

Waited 3 seconds after scrolling up
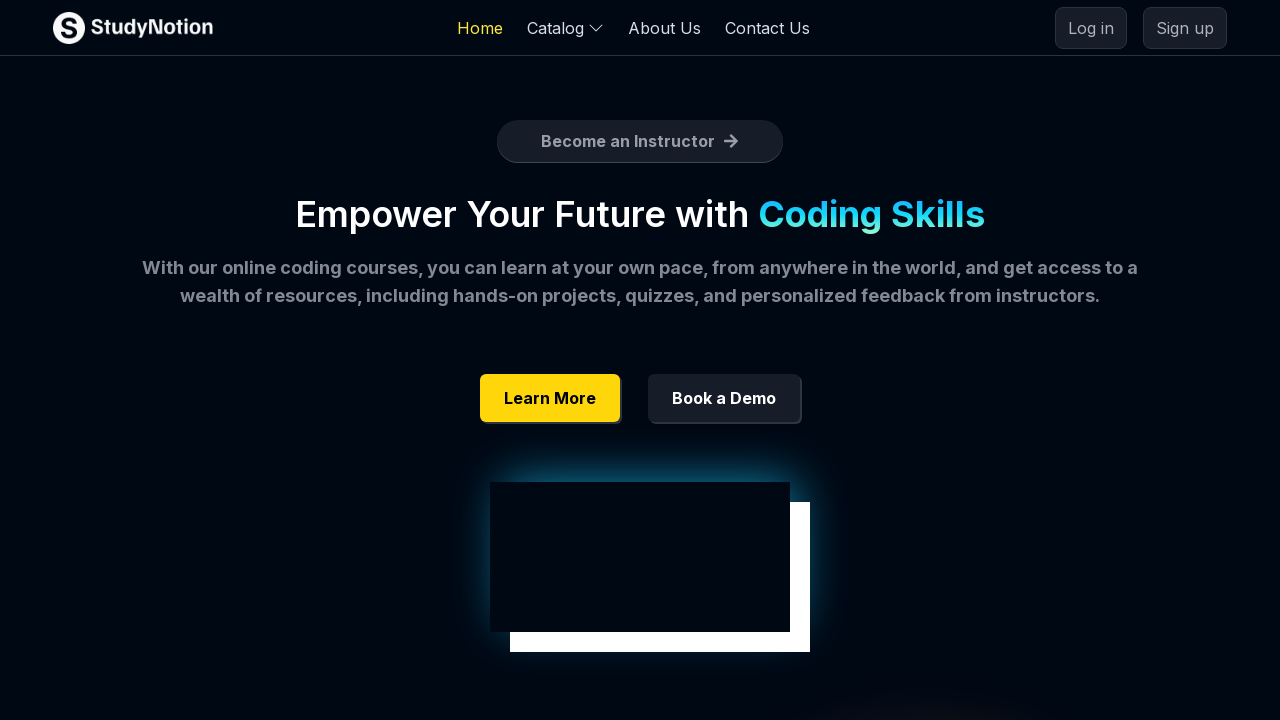

Scrolled up 1000 pixels
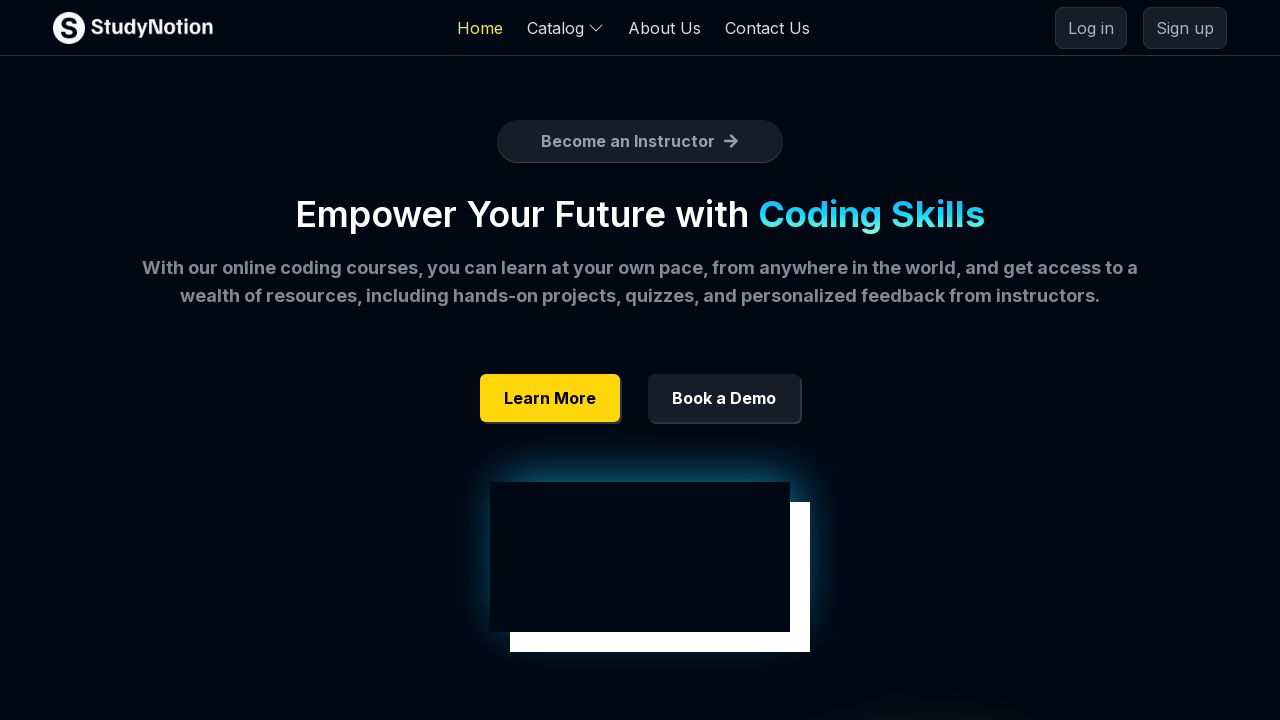

Waited 3 seconds after scrolling up
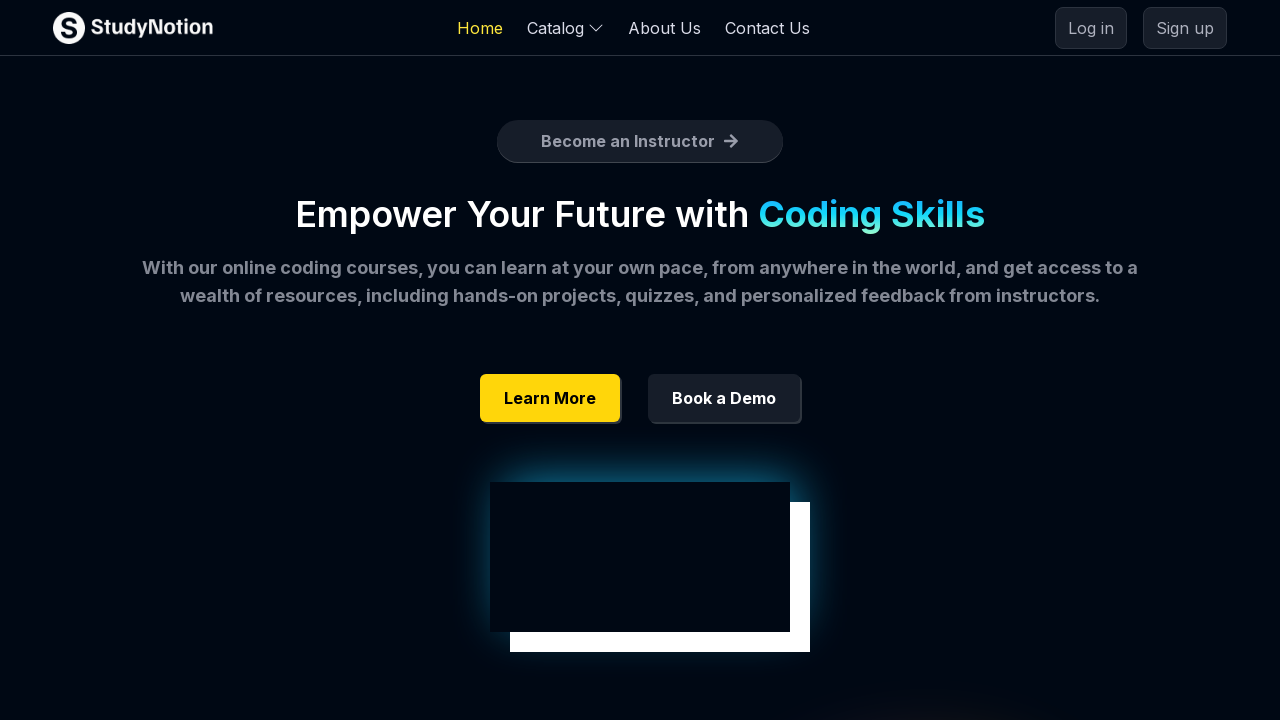

Scrolled up 1000 pixels
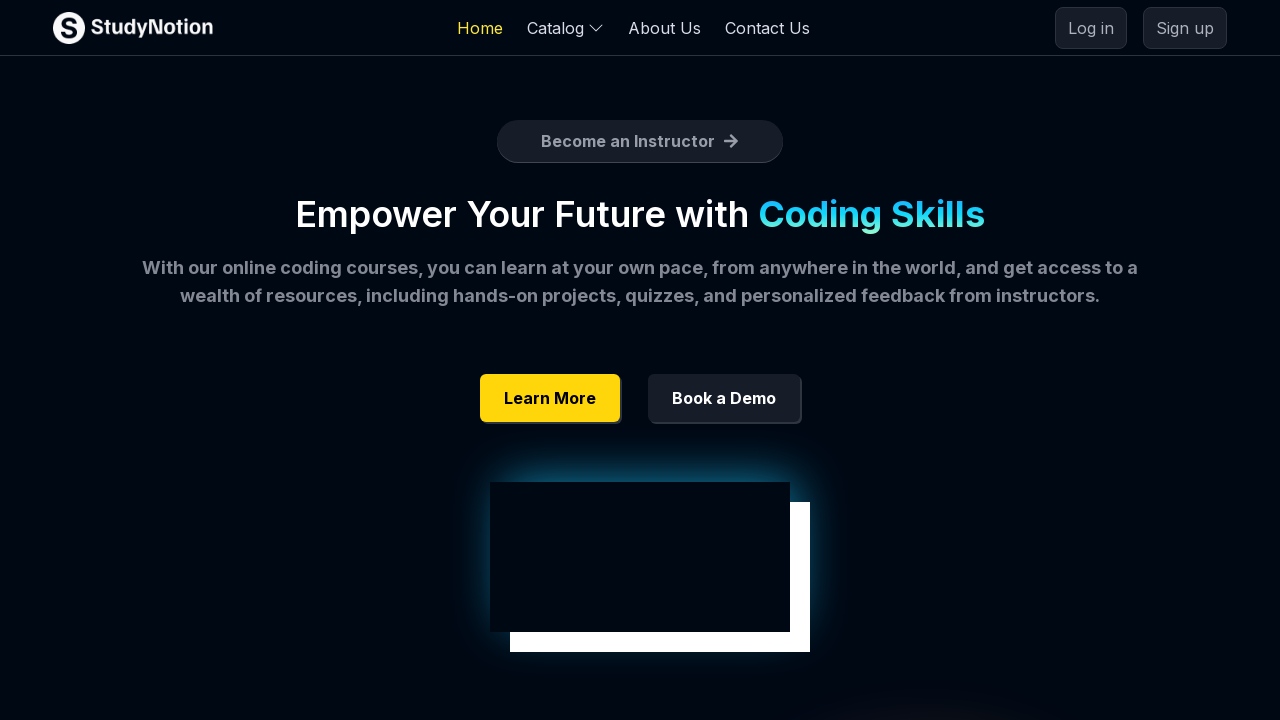

Waited 3 seconds after scrolling up
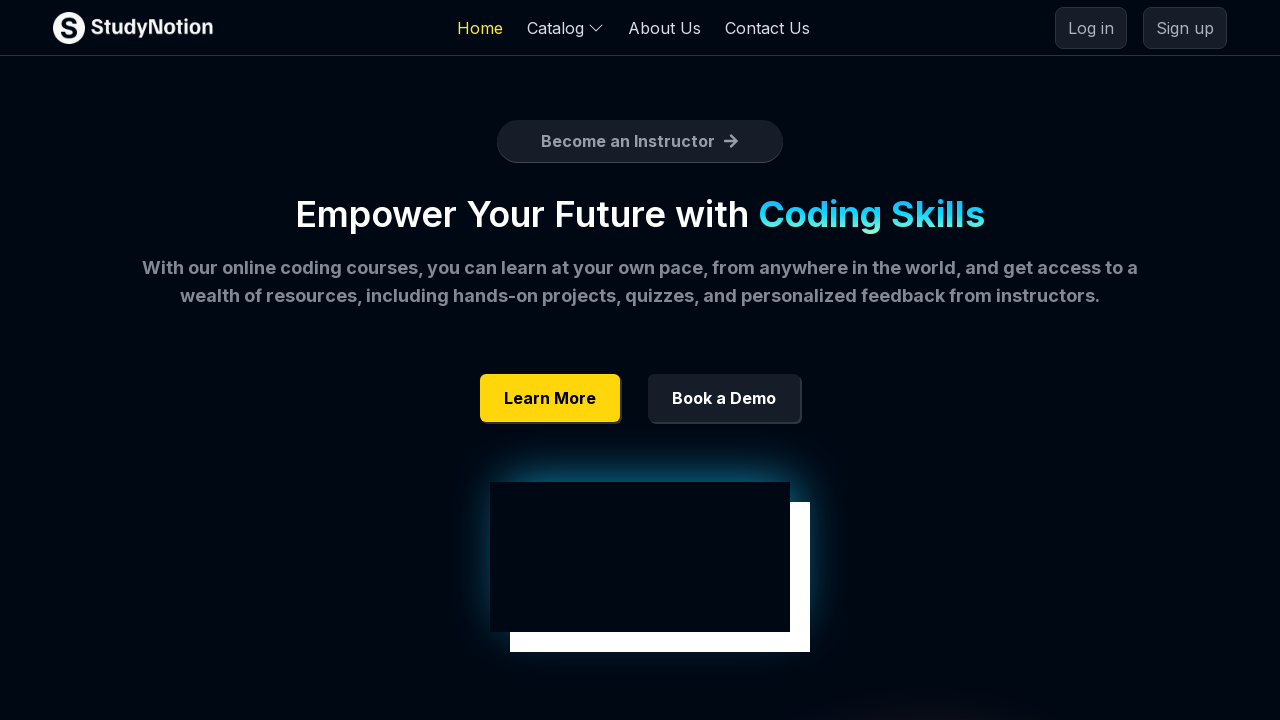

Scrolled up 1000 pixels
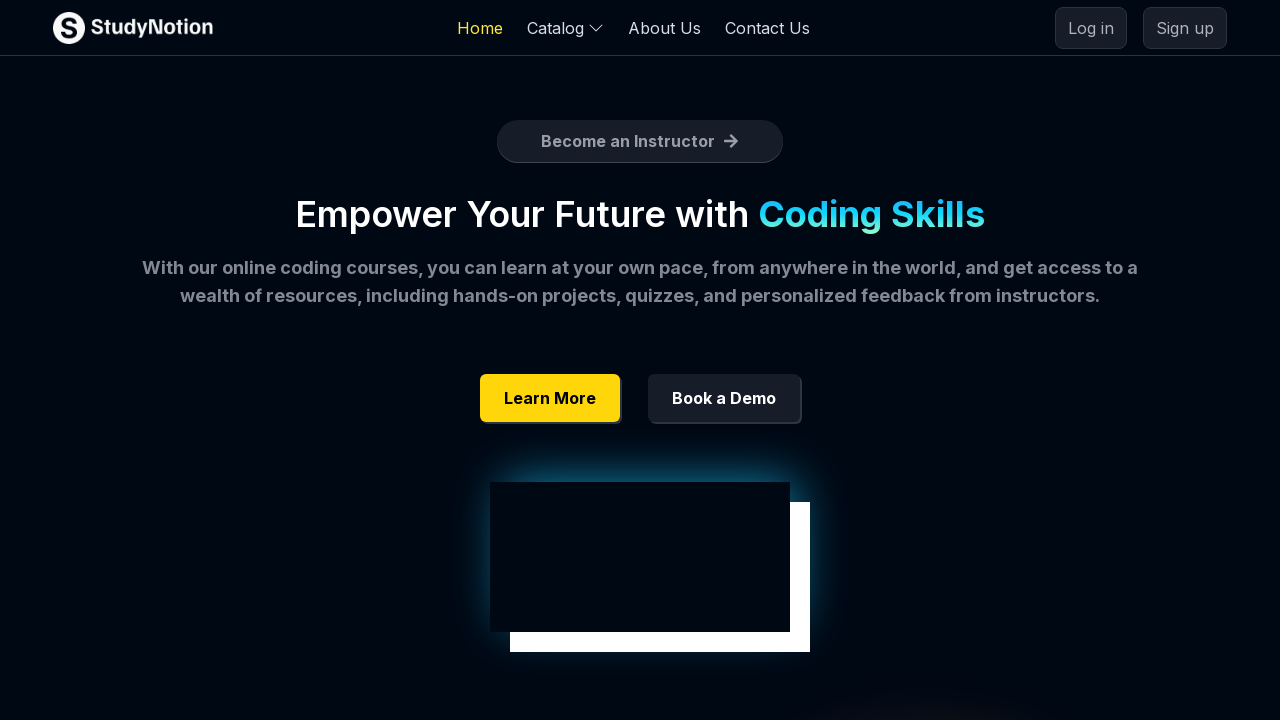

Waited 3 seconds after scrolling up
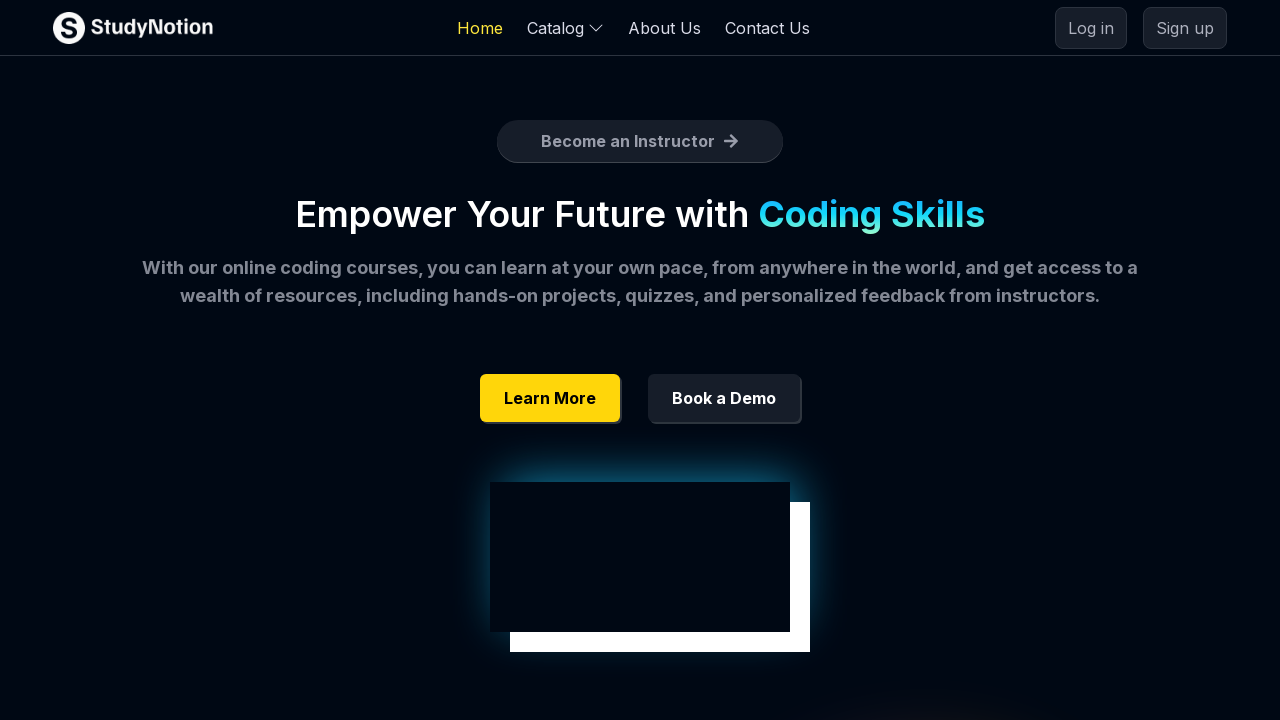

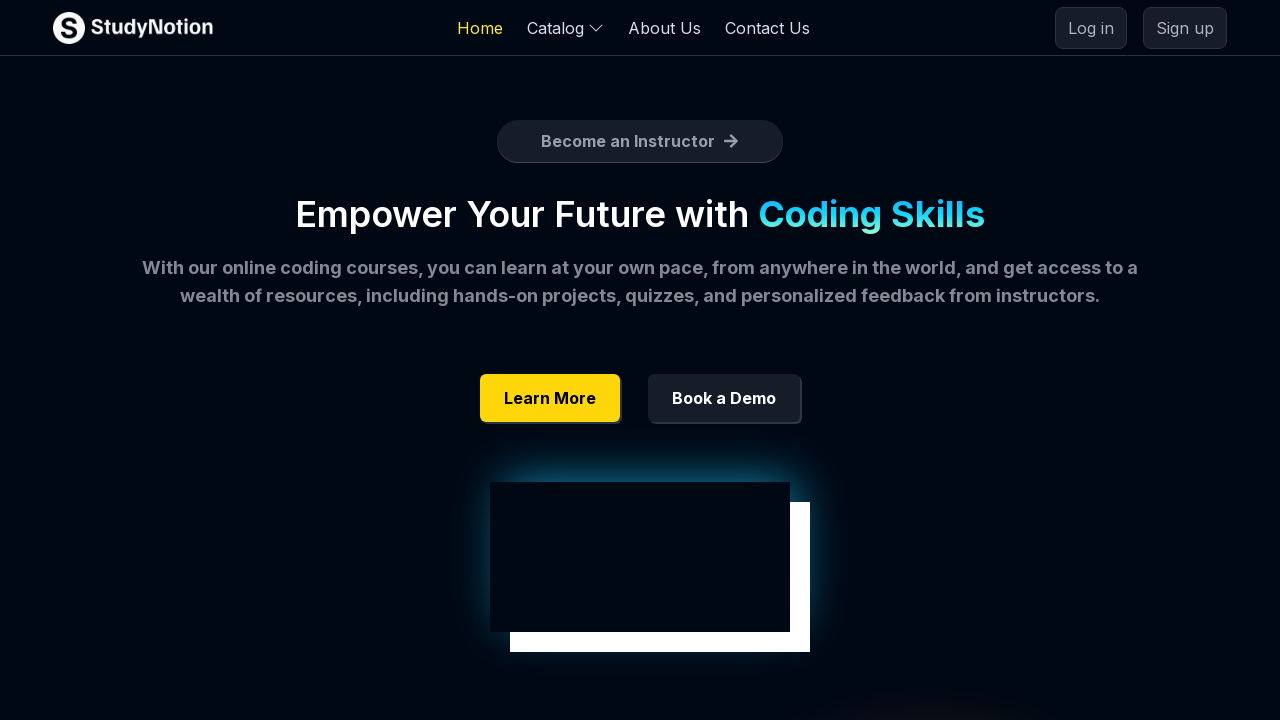